Tests login and logout functionality on the Sauce Demo site using different test usernames with the same password

Starting URL: https://www.saucedemo.com/v1/index.html

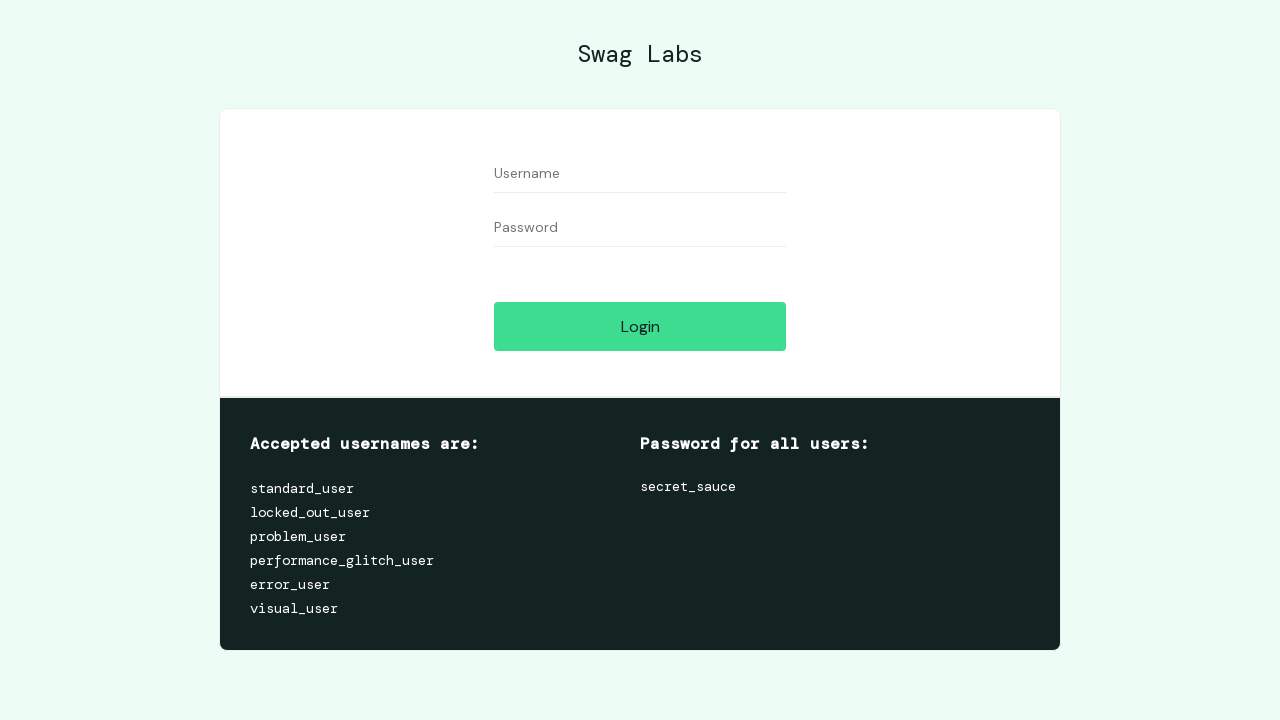

Filled username field with 'standard_user' on #user-name
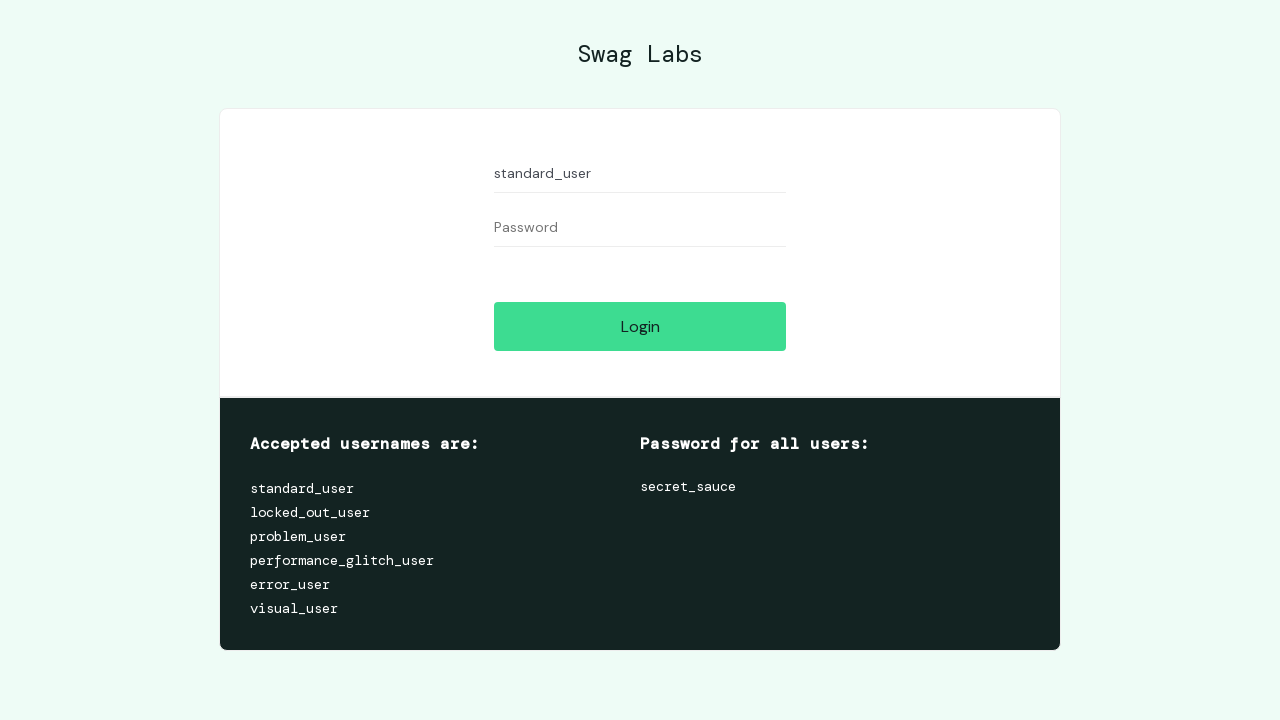

Filled password field with 'secret_sauce' on #password
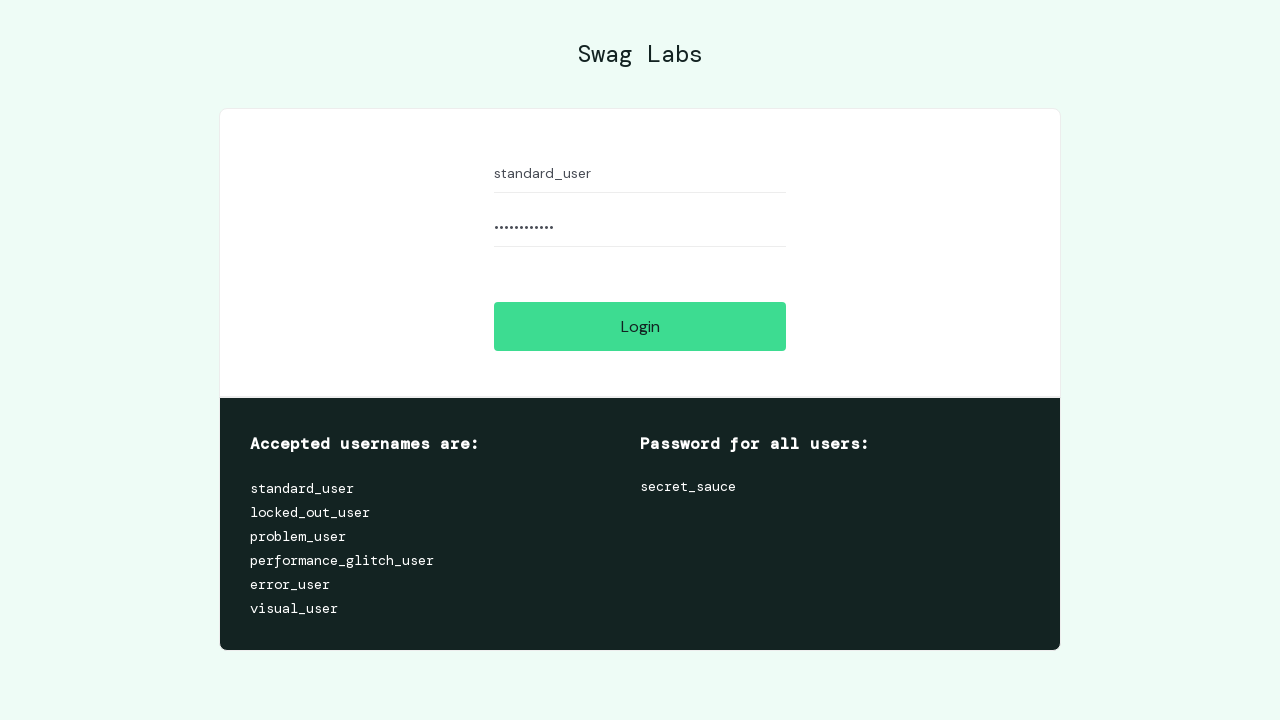

Clicked login button at (640, 326) on #login-button
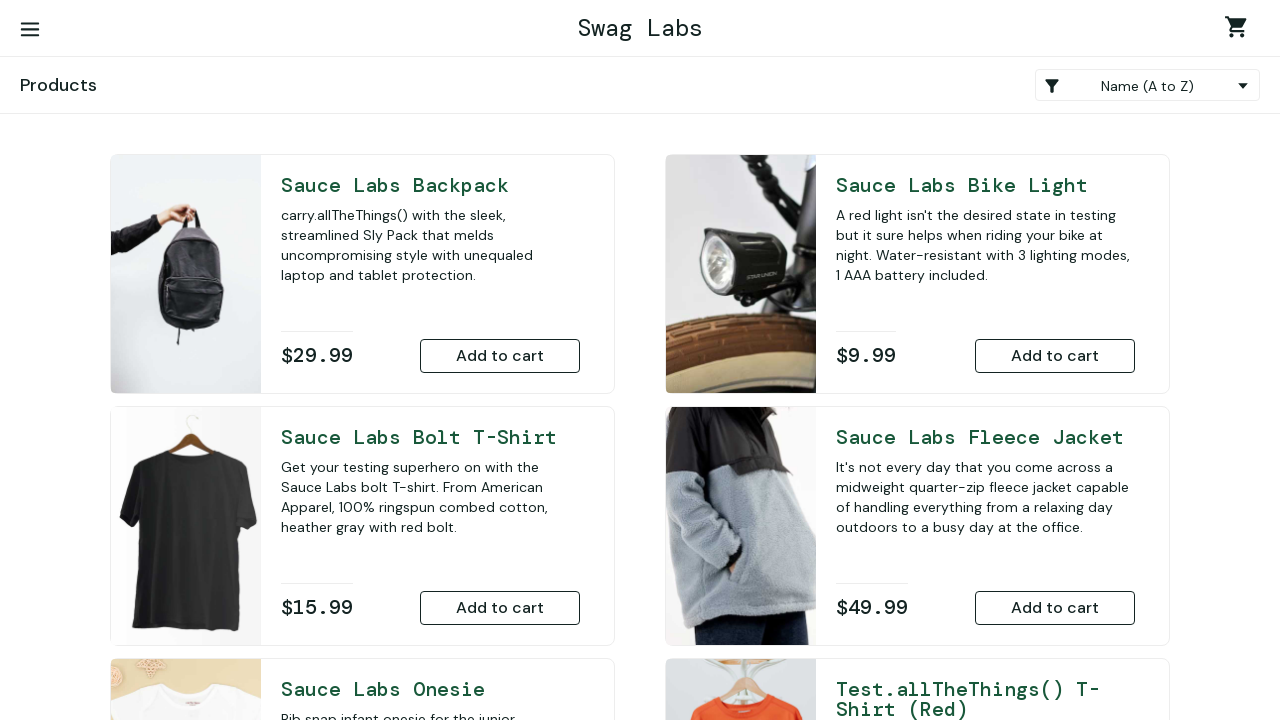

Login successful for user 'standard_user' - menu button appeared
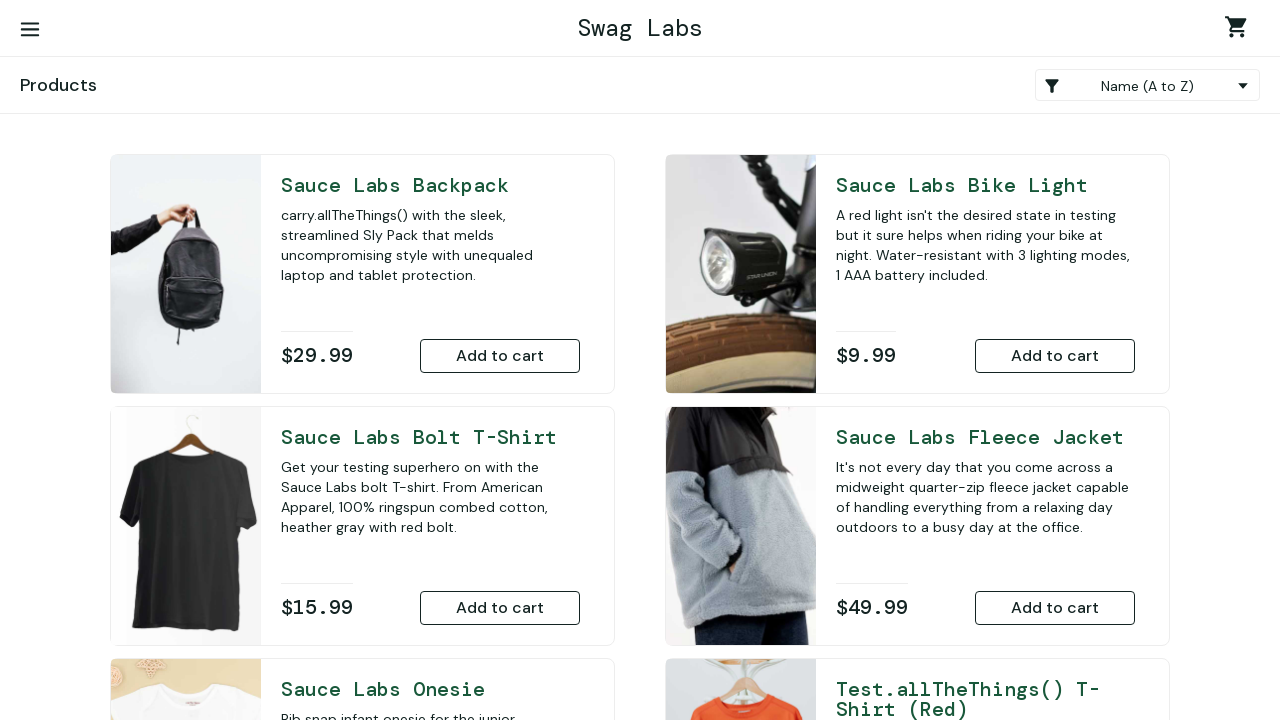

Clicked menu button to open sidebar at (30, 30) on xpath=//div[@class='bm-burger-button']
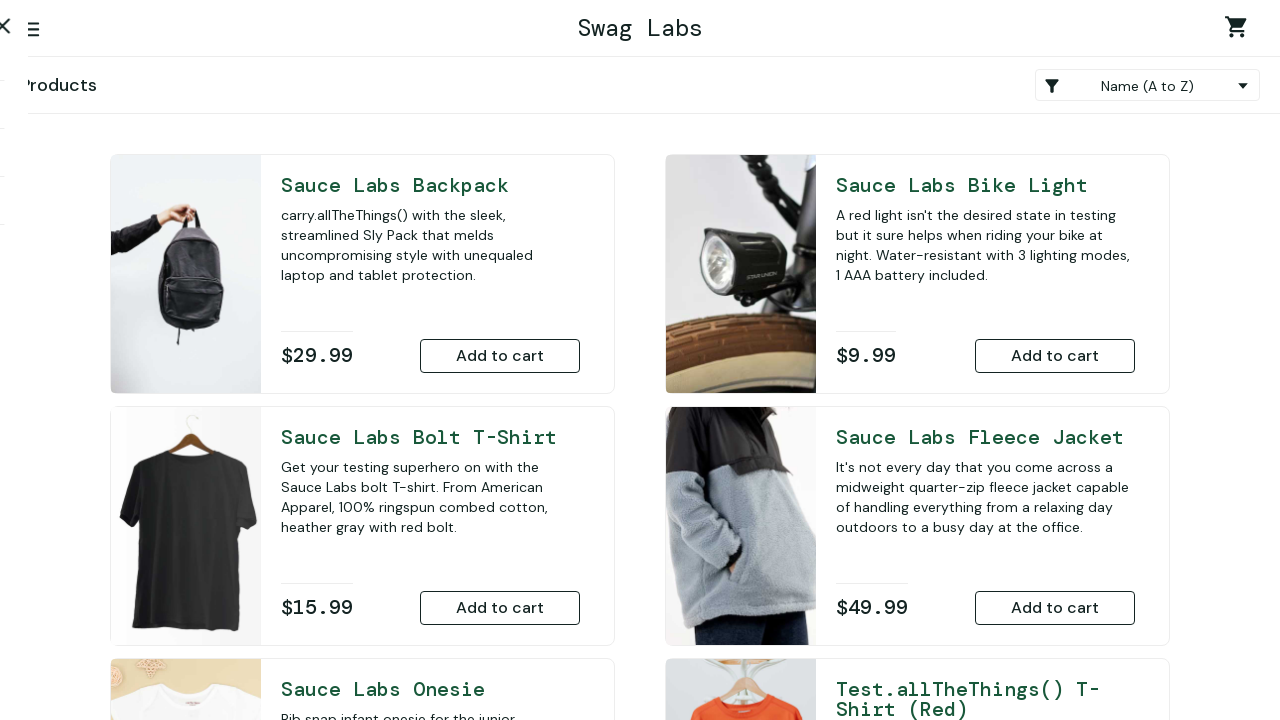

Logout link appeared in sidebar
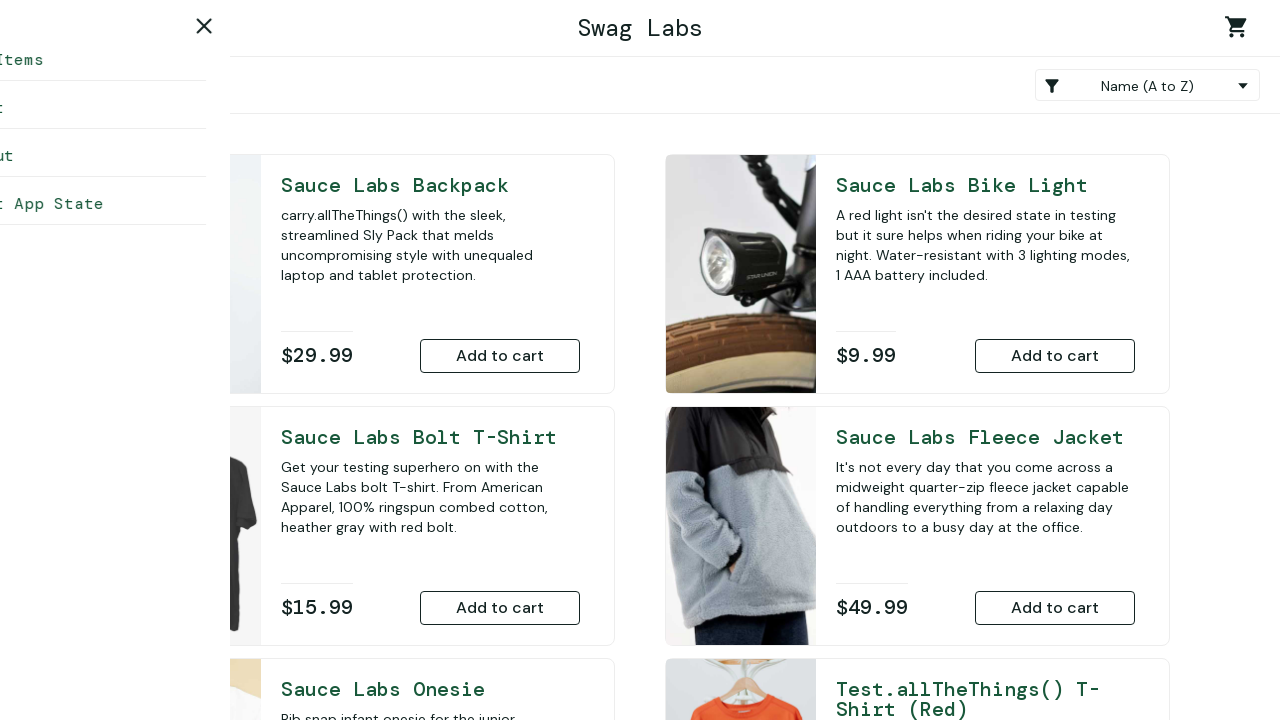

Clicked logout link at (150, 156) on #logout_sidebar_link
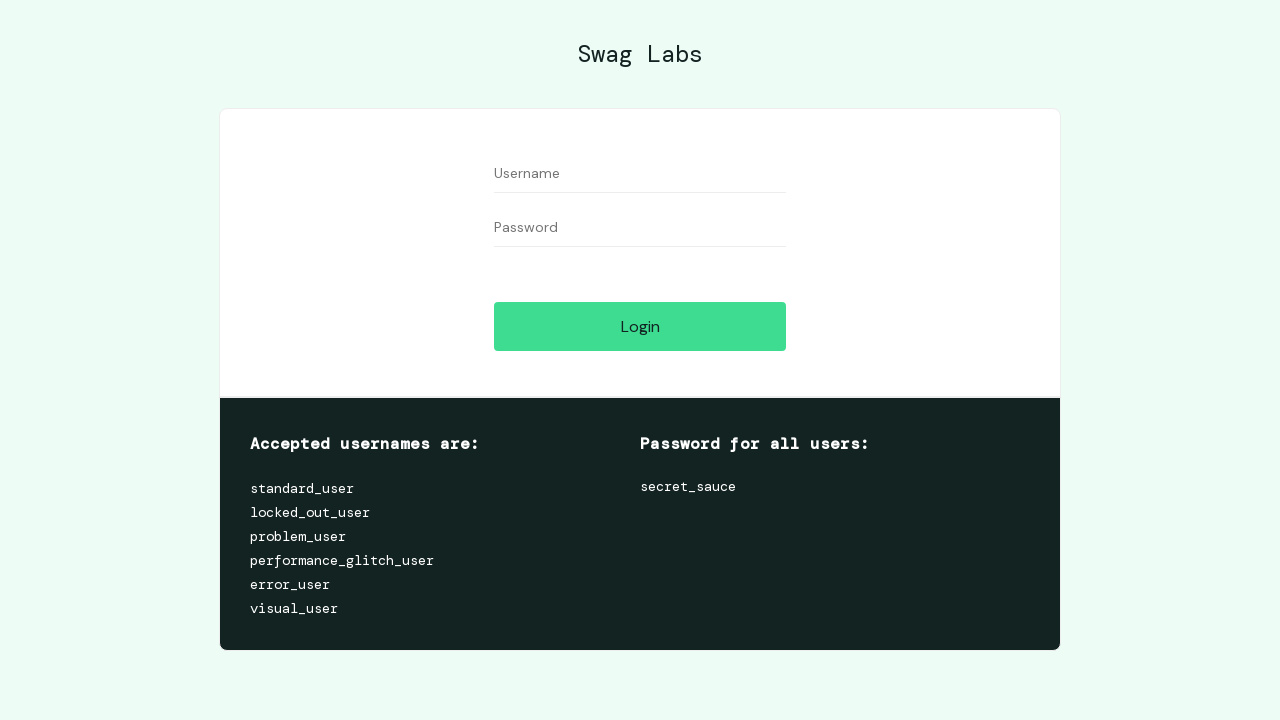

Login failed or user locked out: 'standard_user'
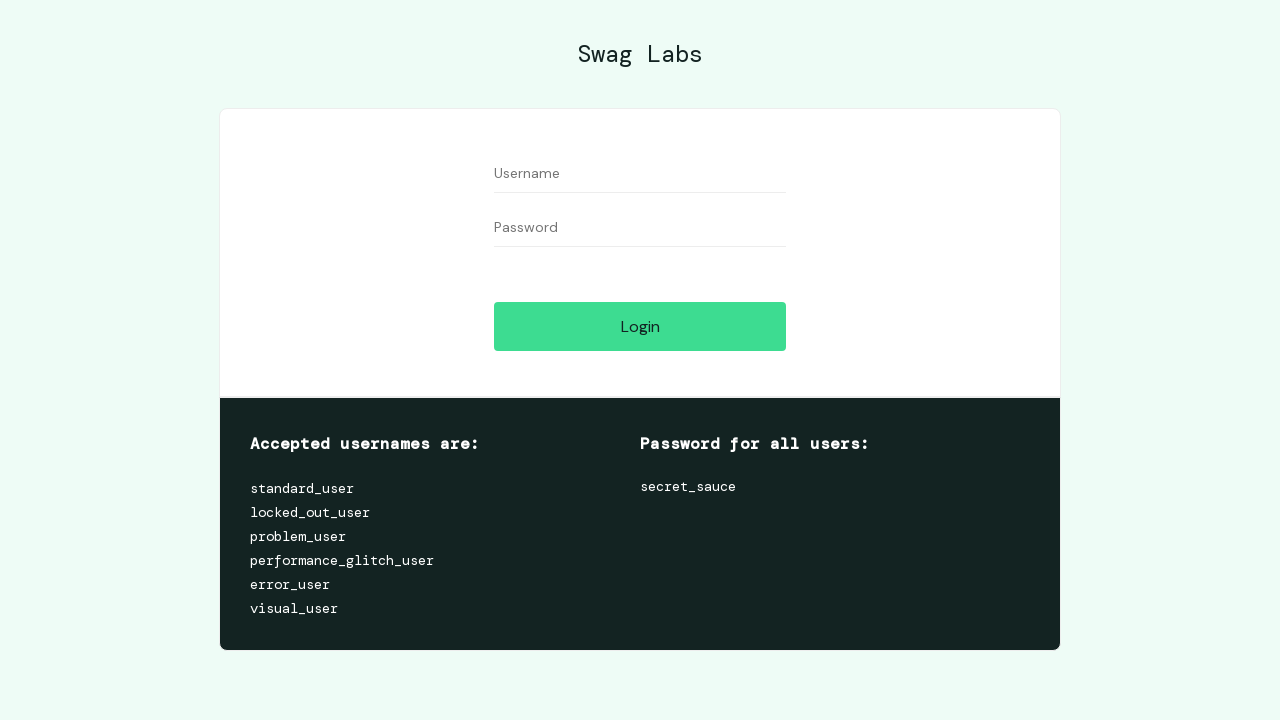

Navigated back to login page for next iteration
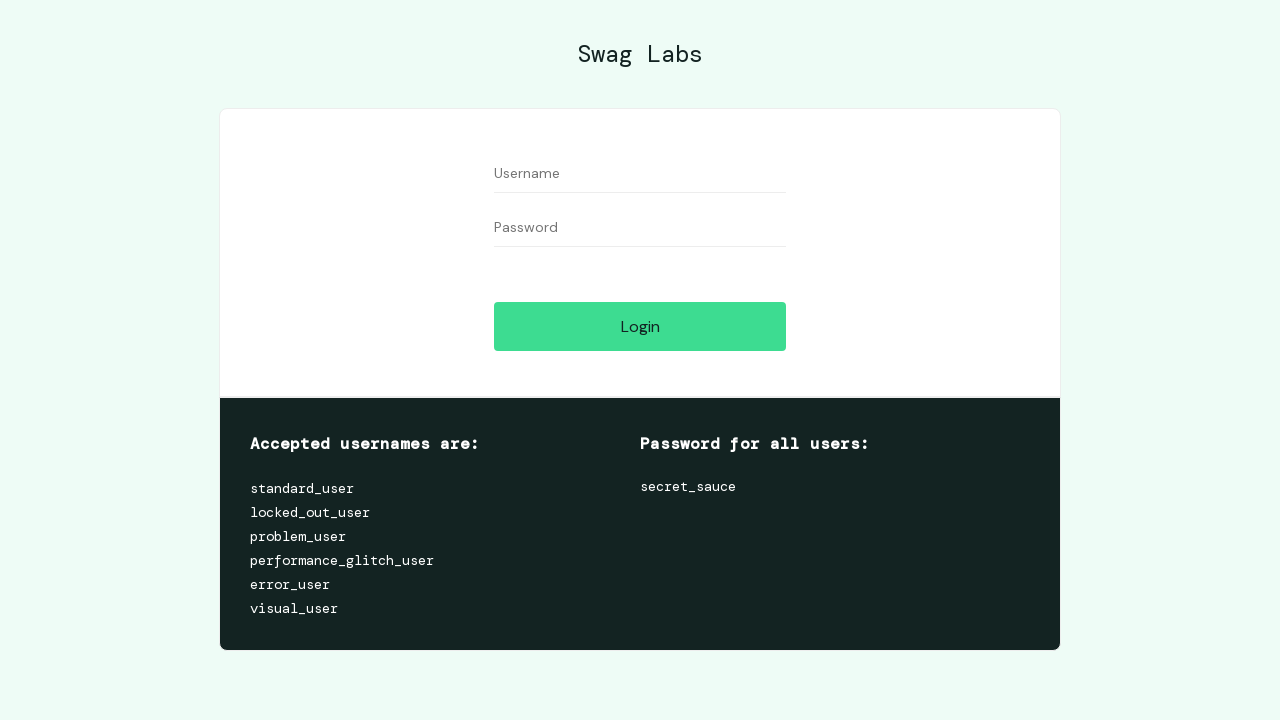

Filled username field with 'locked_out_user' on #user-name
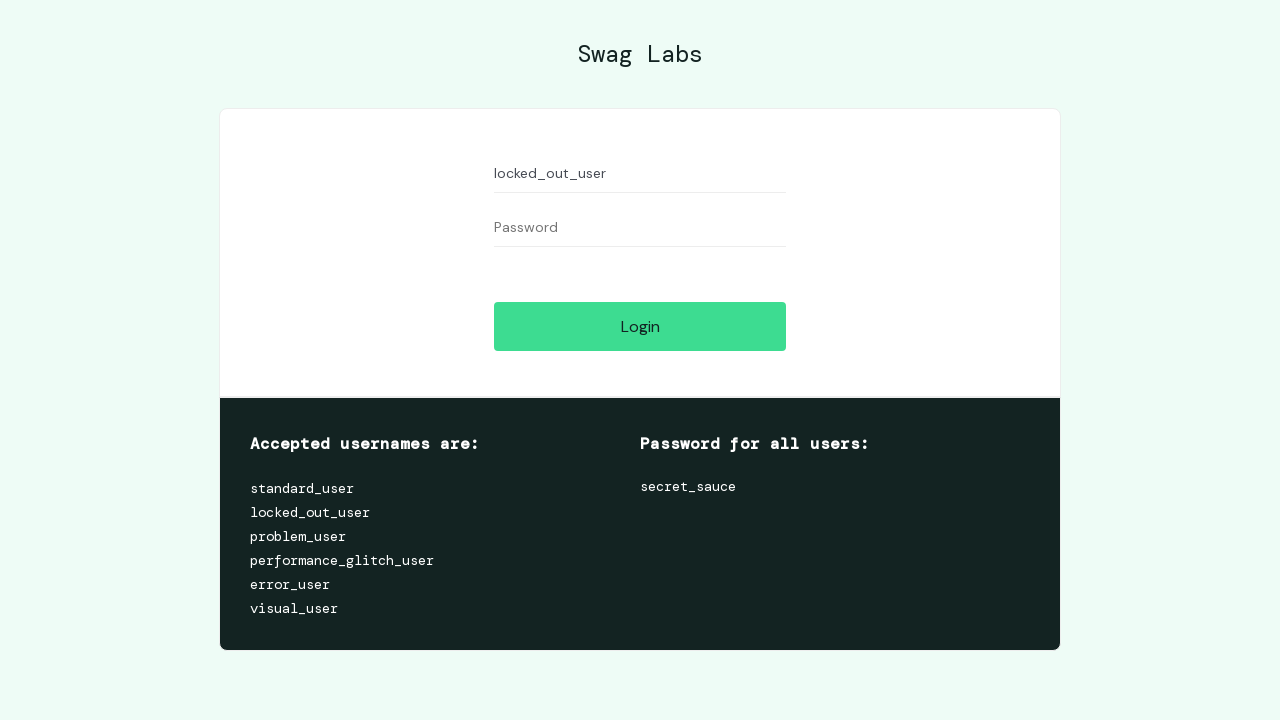

Filled password field with 'secret_sauce' on #password
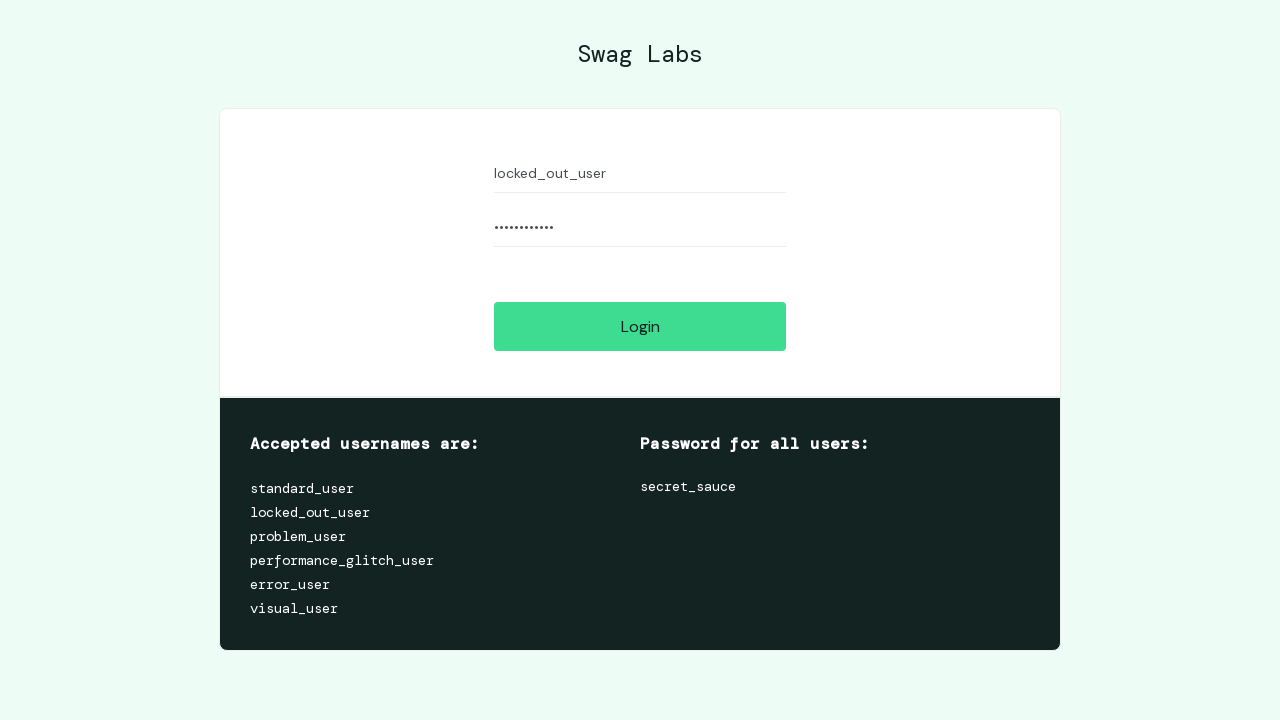

Clicked login button at (640, 326) on #login-button
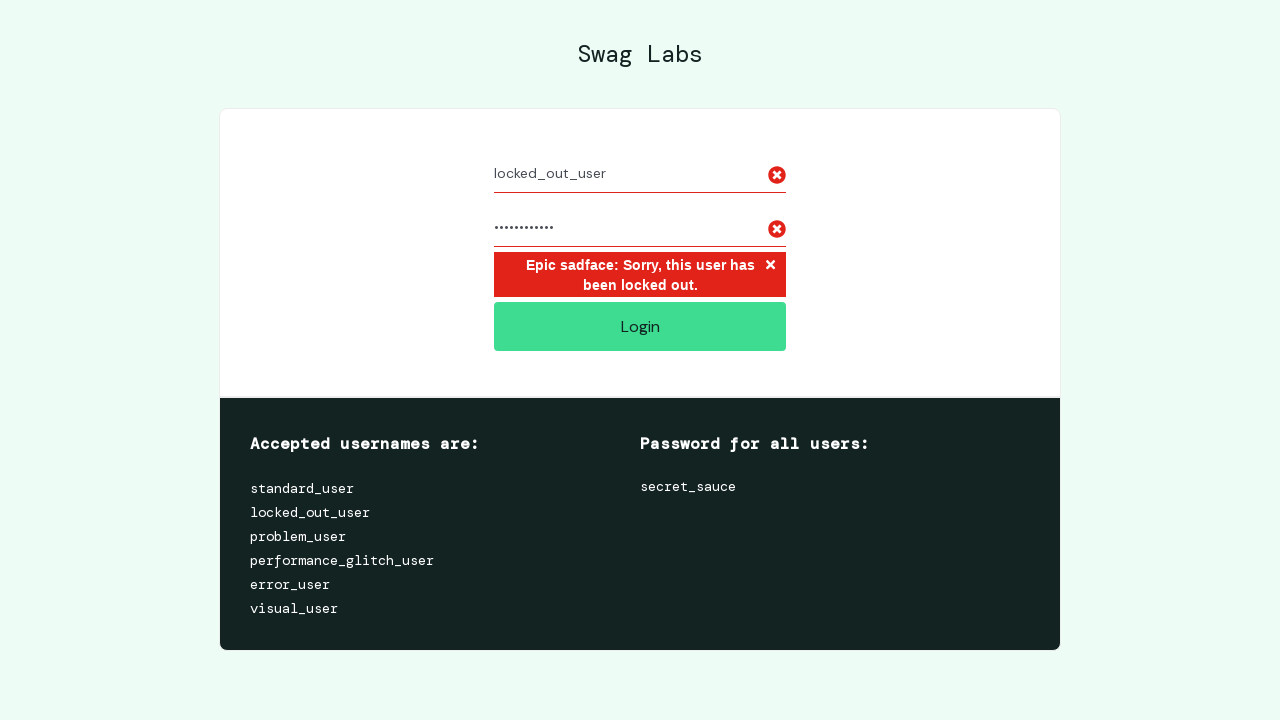

Login failed or user locked out: 'locked_out_user'
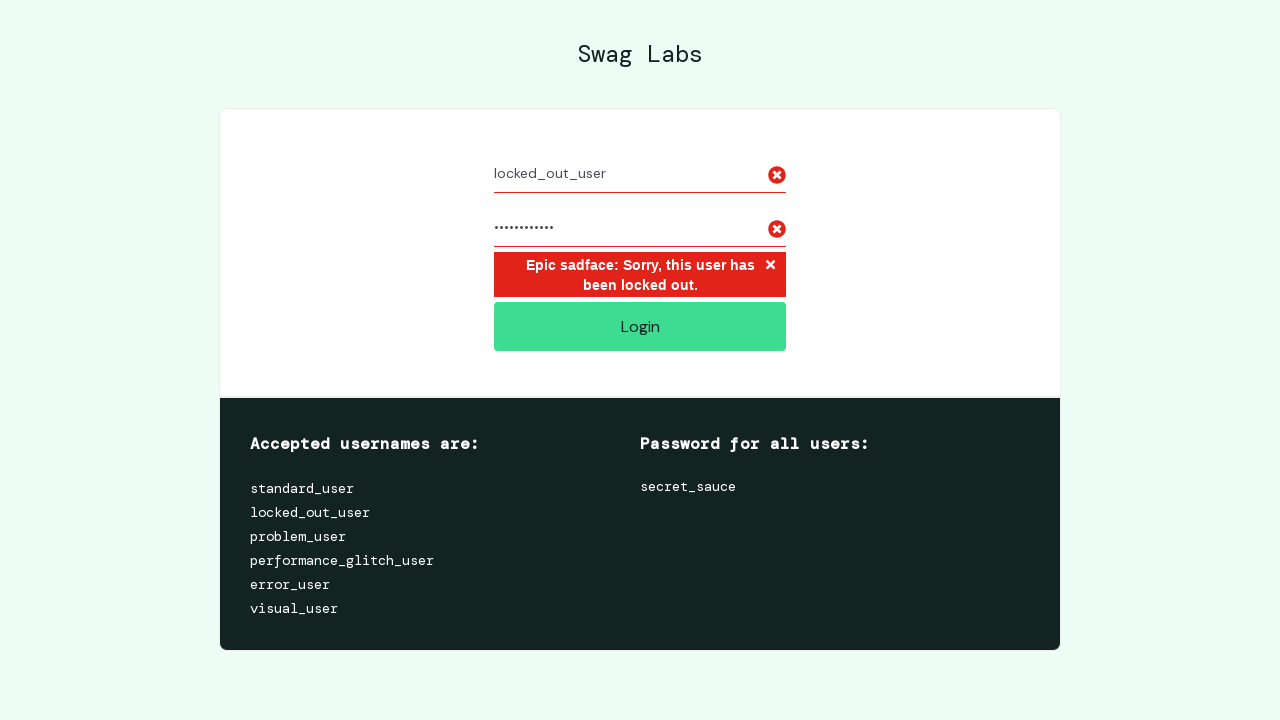

Navigated back to login page for next iteration
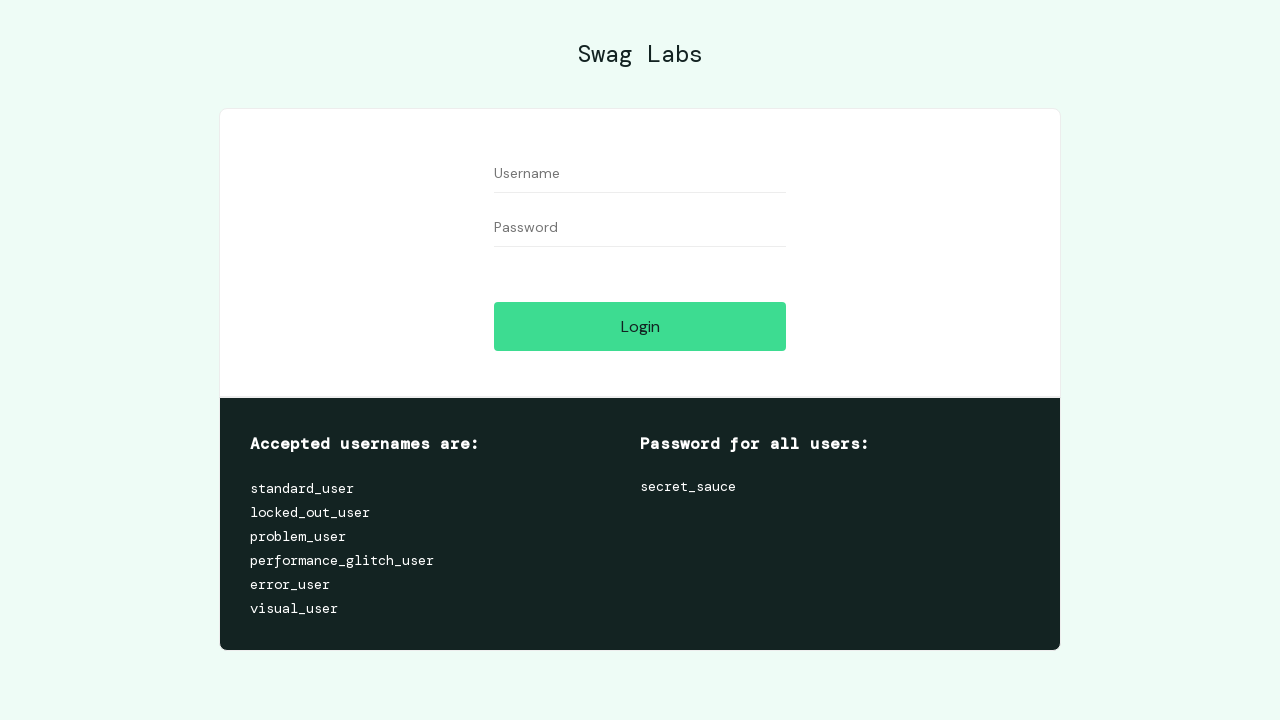

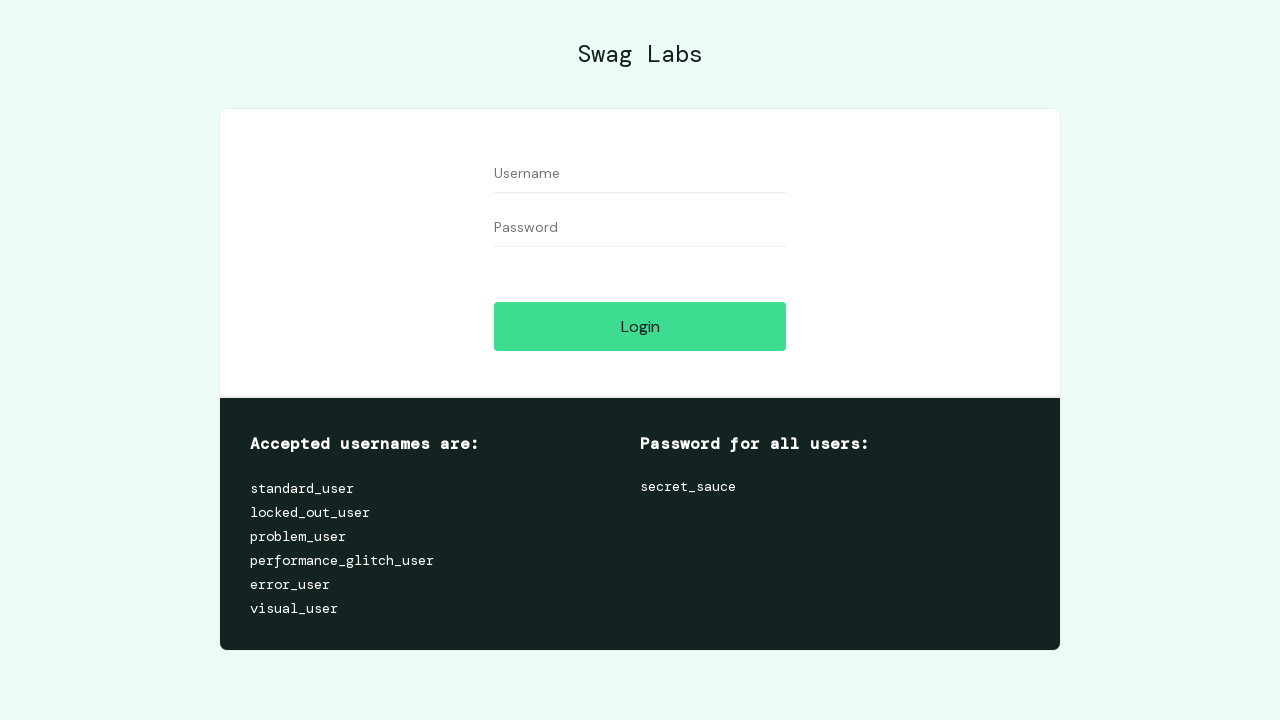